Navigates to the Playwright documentation site, clicks the "Get started" link, and verifies that the Installation heading is visible.

Starting URL: https://playwright.dev/

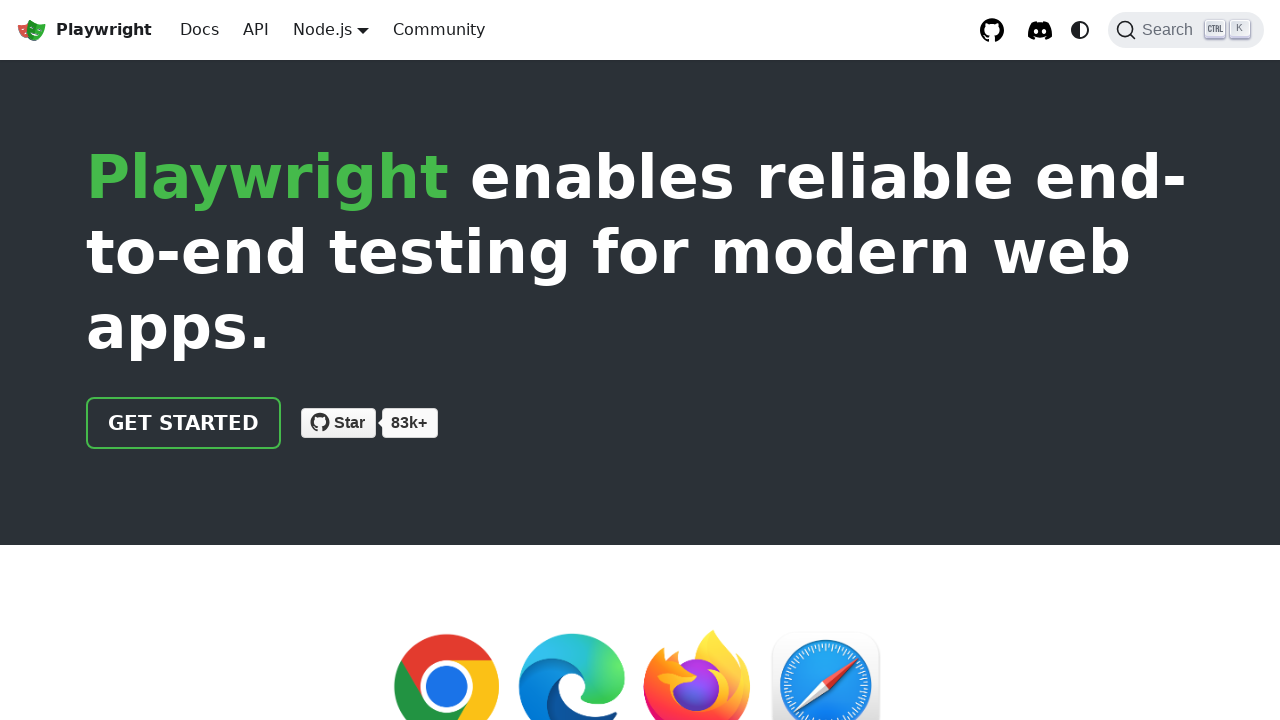

Navigated to Playwright documentation site
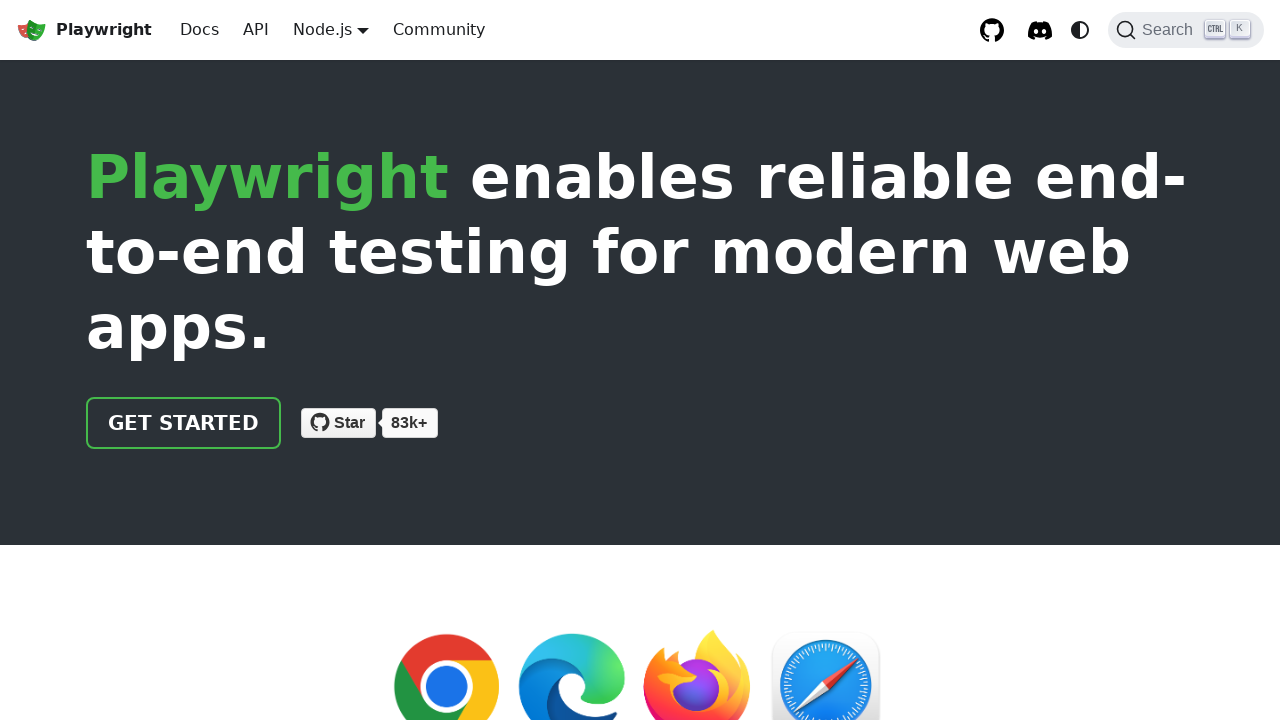

Clicked the 'Get started' link at (184, 423) on internal:role=link[name="Get started"i]
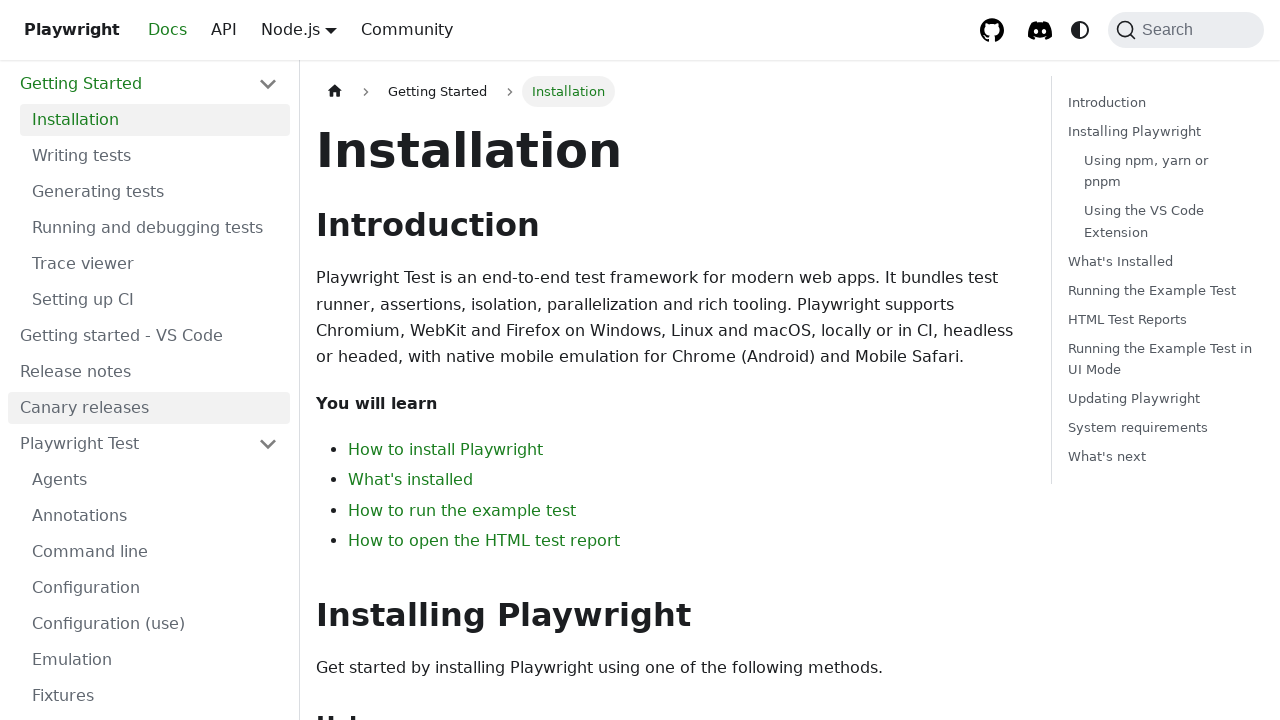

Verified that the Installation heading is visible
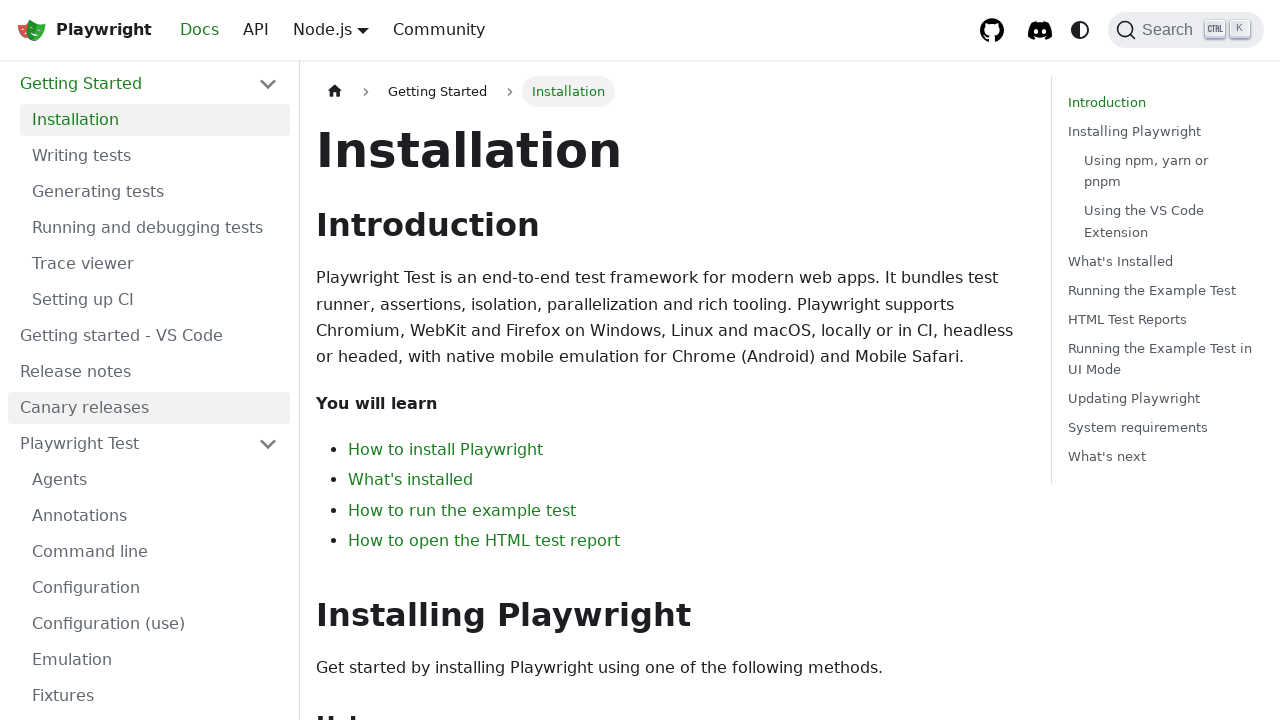

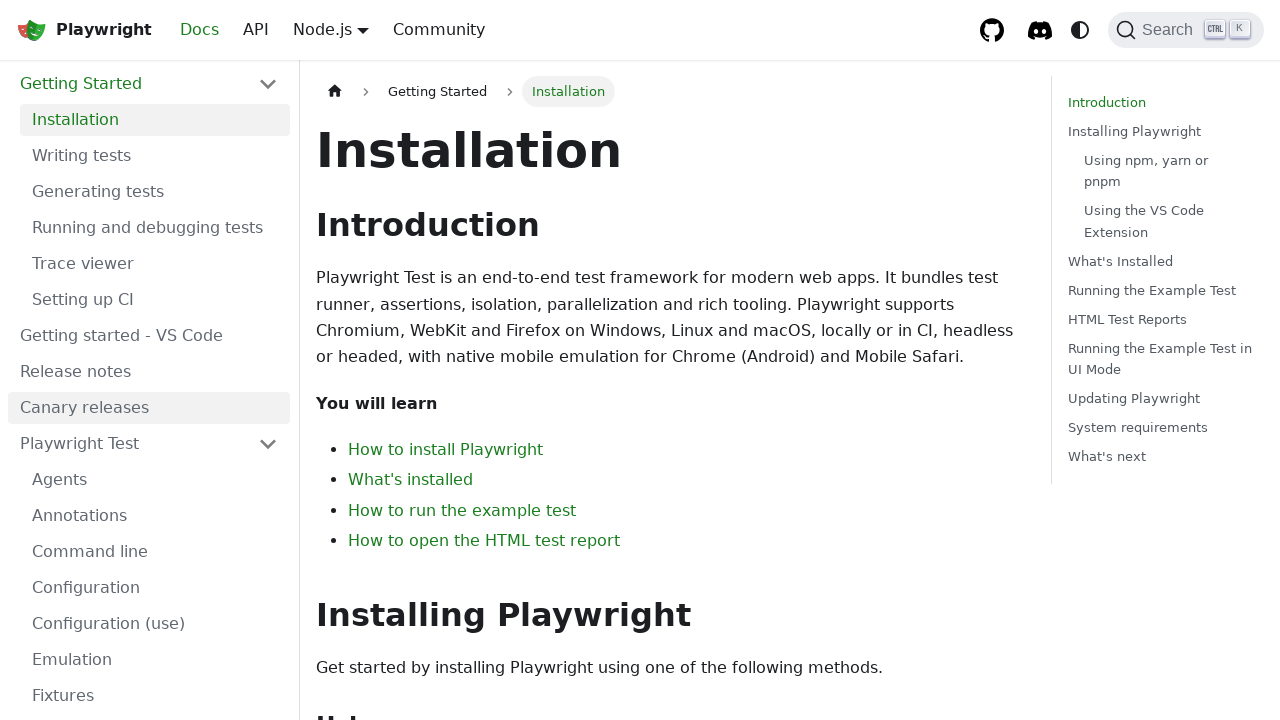